Tests filtering to display only completed todo items

Starting URL: https://demo.playwright.dev/todomvc

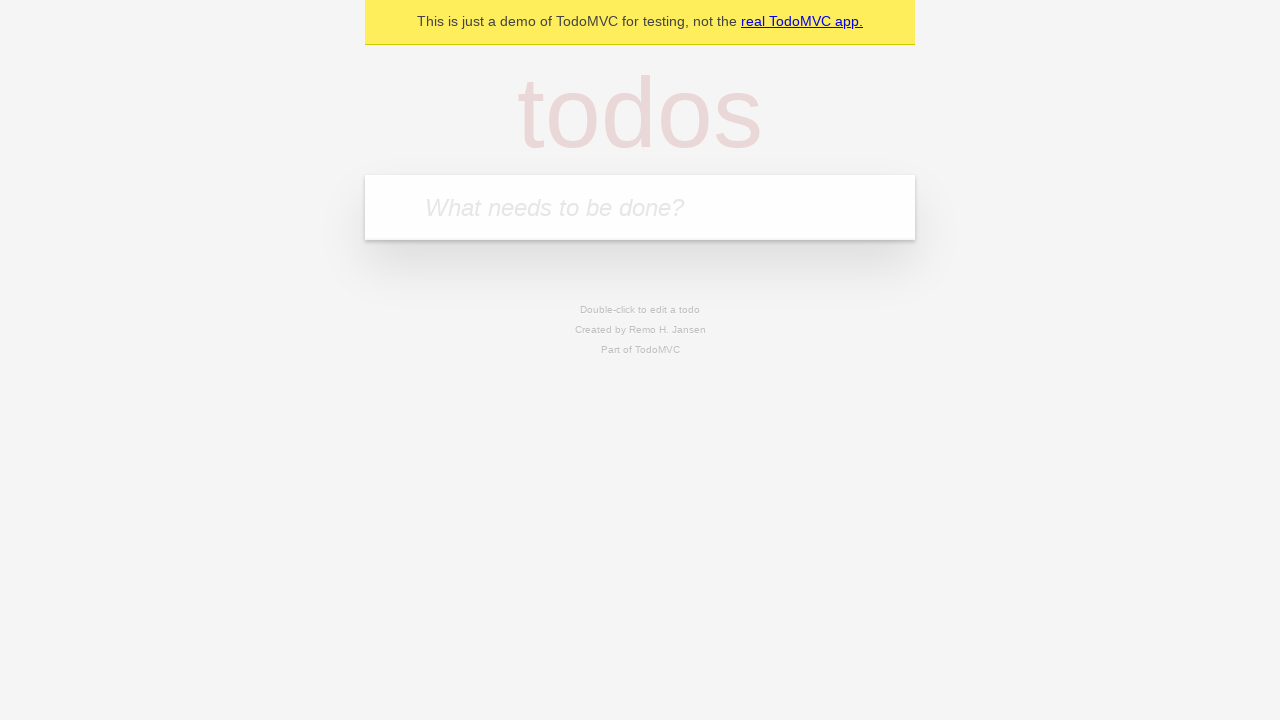

Filled todo input with 'buy some cheese' on internal:attr=[placeholder="What needs to be done?"i]
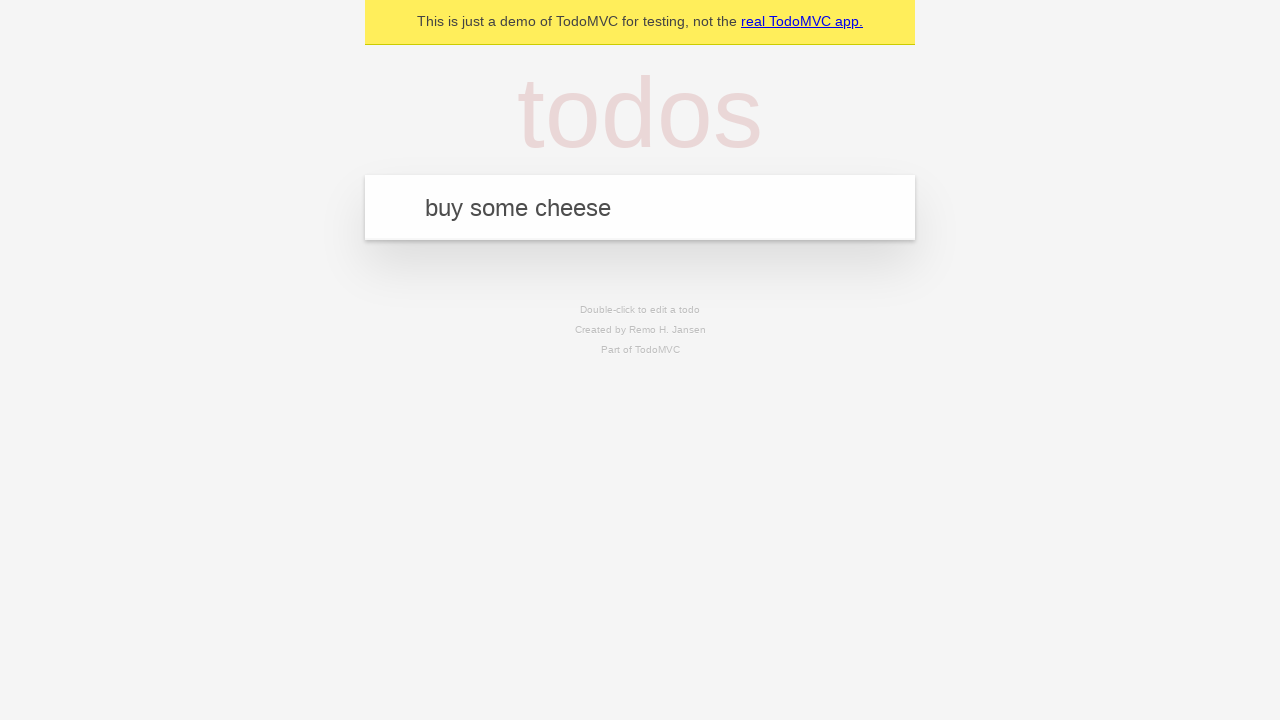

Pressed Enter to add first todo item on internal:attr=[placeholder="What needs to be done?"i]
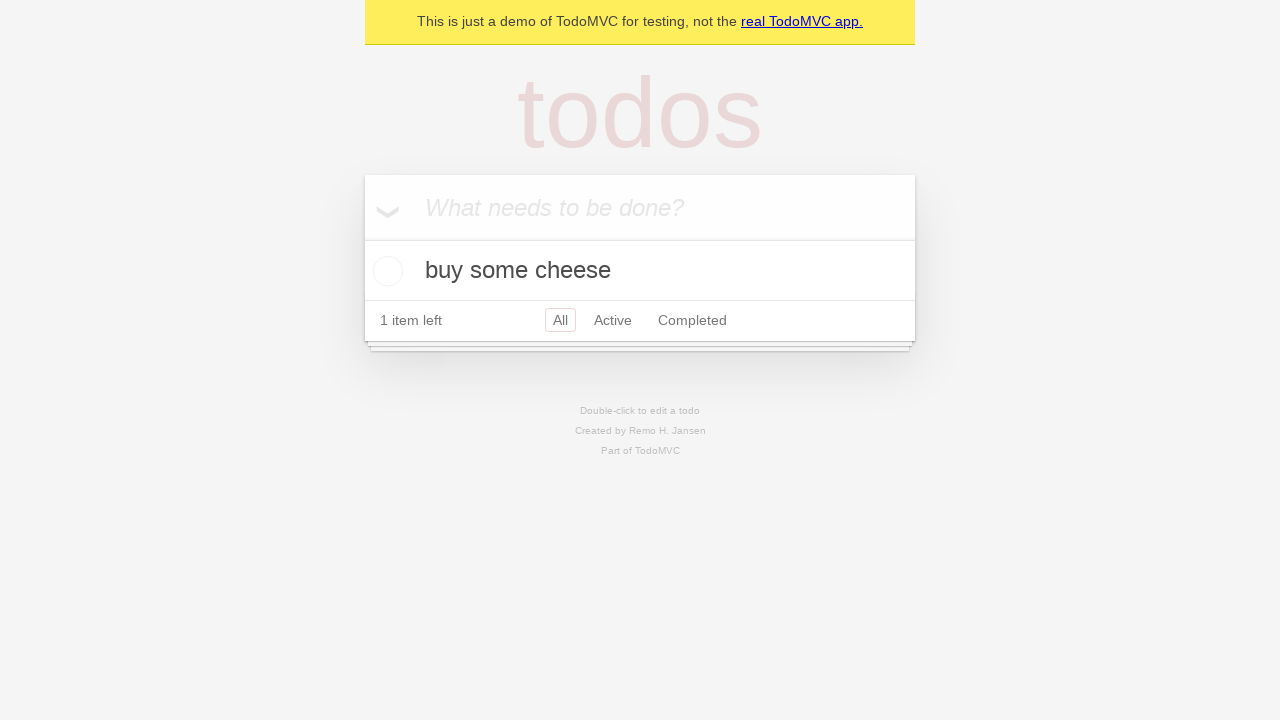

Filled todo input with 'feed the cat' on internal:attr=[placeholder="What needs to be done?"i]
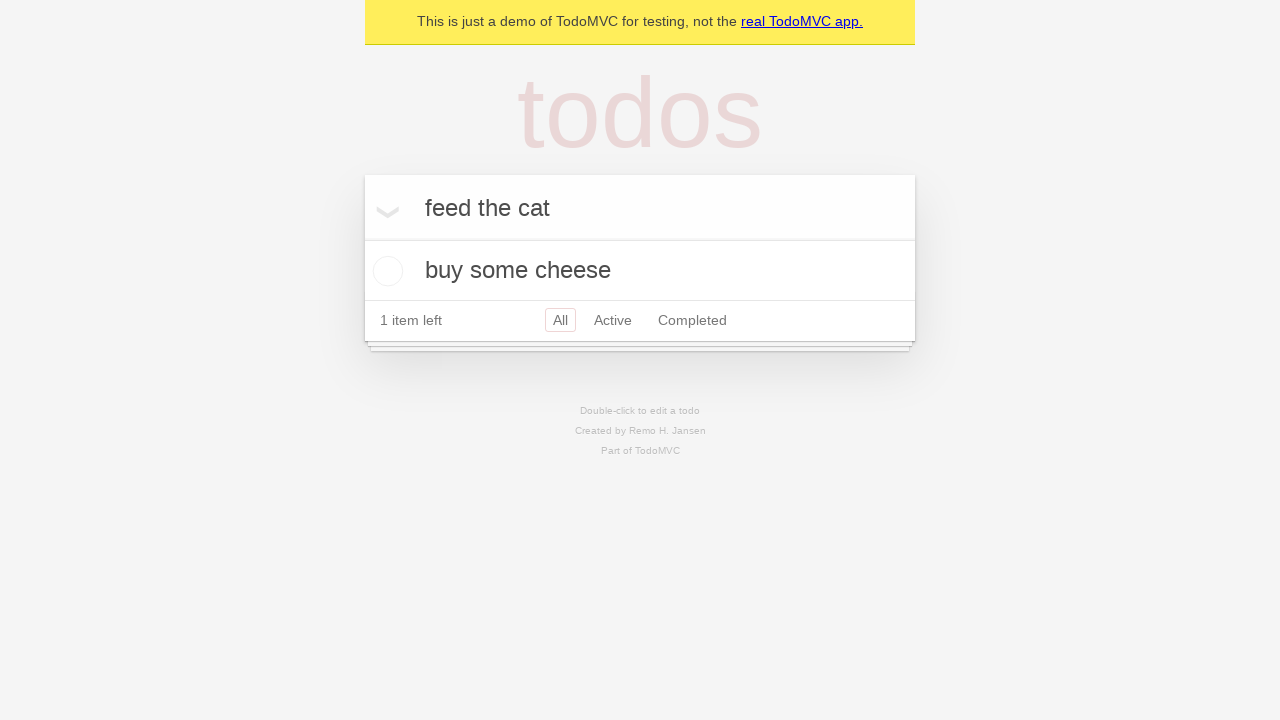

Pressed Enter to add second todo item on internal:attr=[placeholder="What needs to be done?"i]
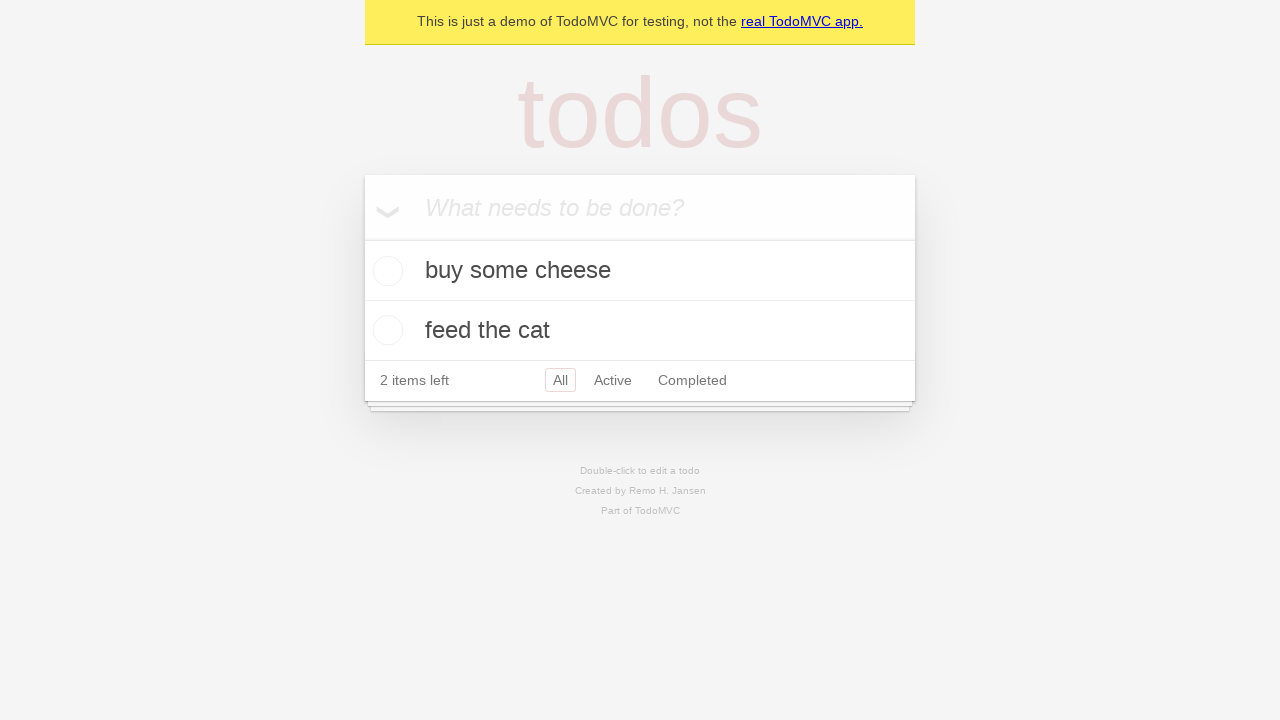

Filled todo input with 'book a doctors appointment' on internal:attr=[placeholder="What needs to be done?"i]
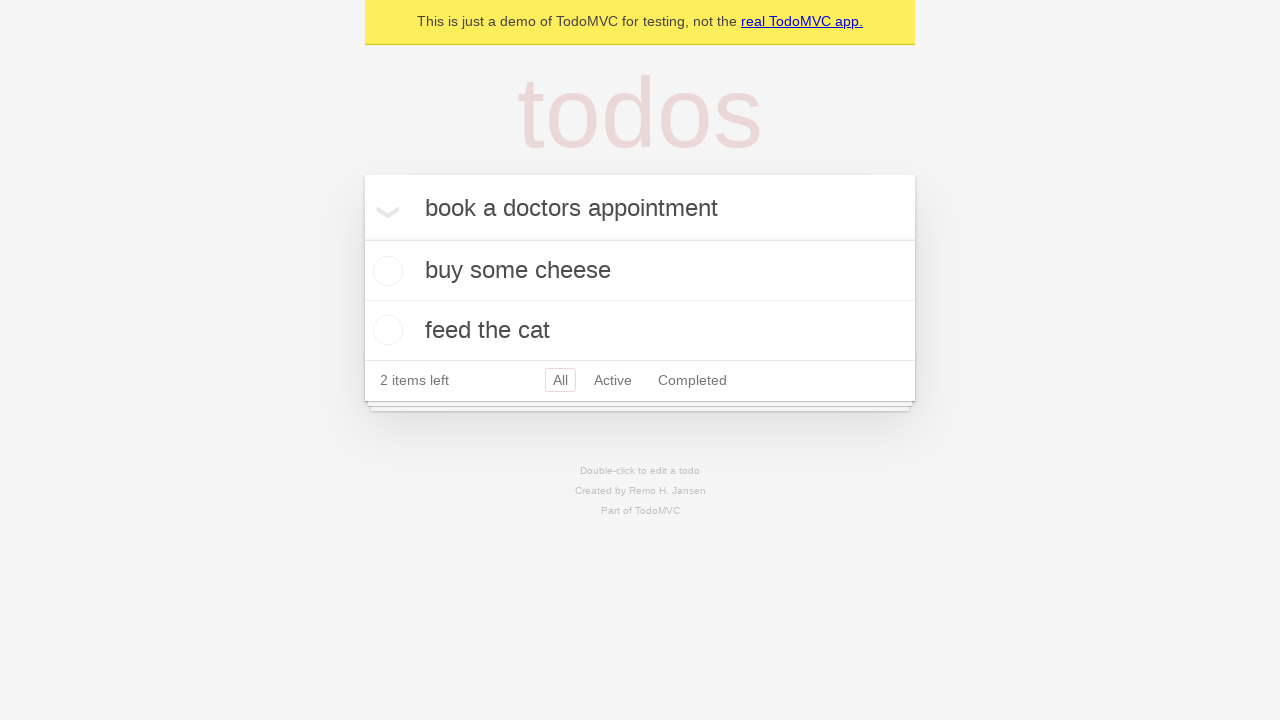

Pressed Enter to add third todo item on internal:attr=[placeholder="What needs to be done?"i]
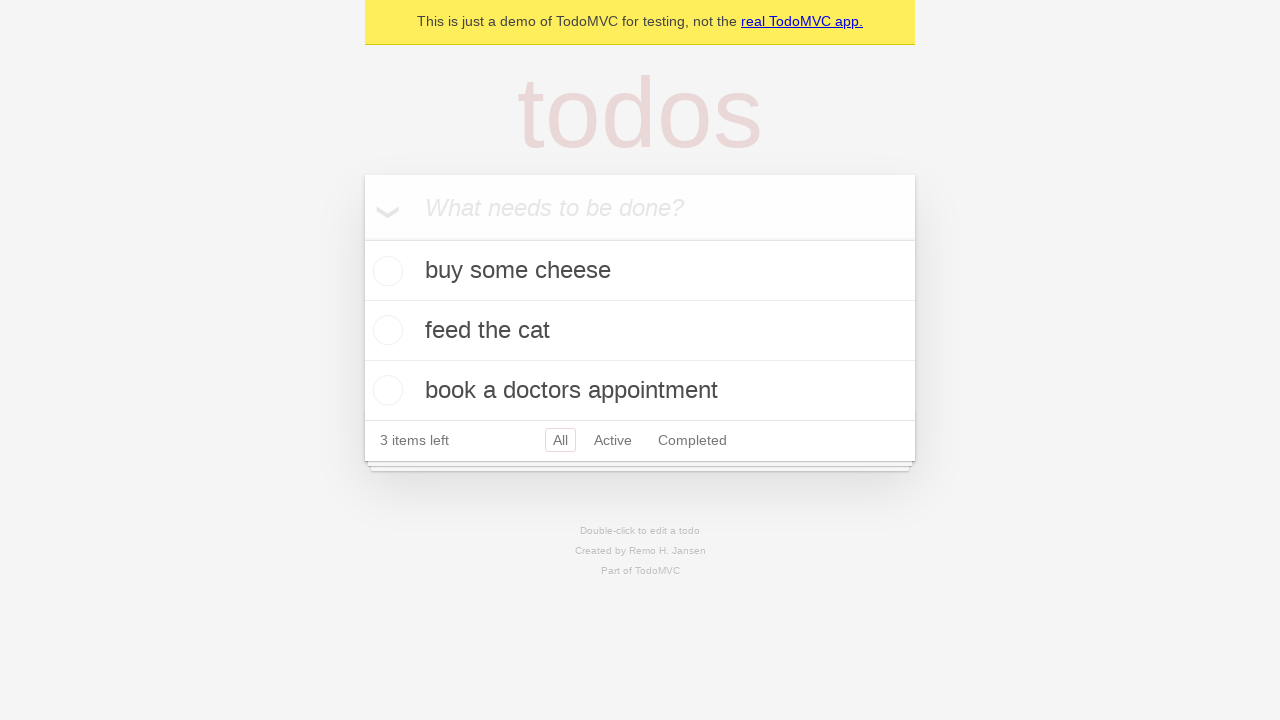

Checked the second todo item as complete at (385, 330) on internal:testid=[data-testid="todo-item"s] >> nth=1 >> internal:role=checkbox
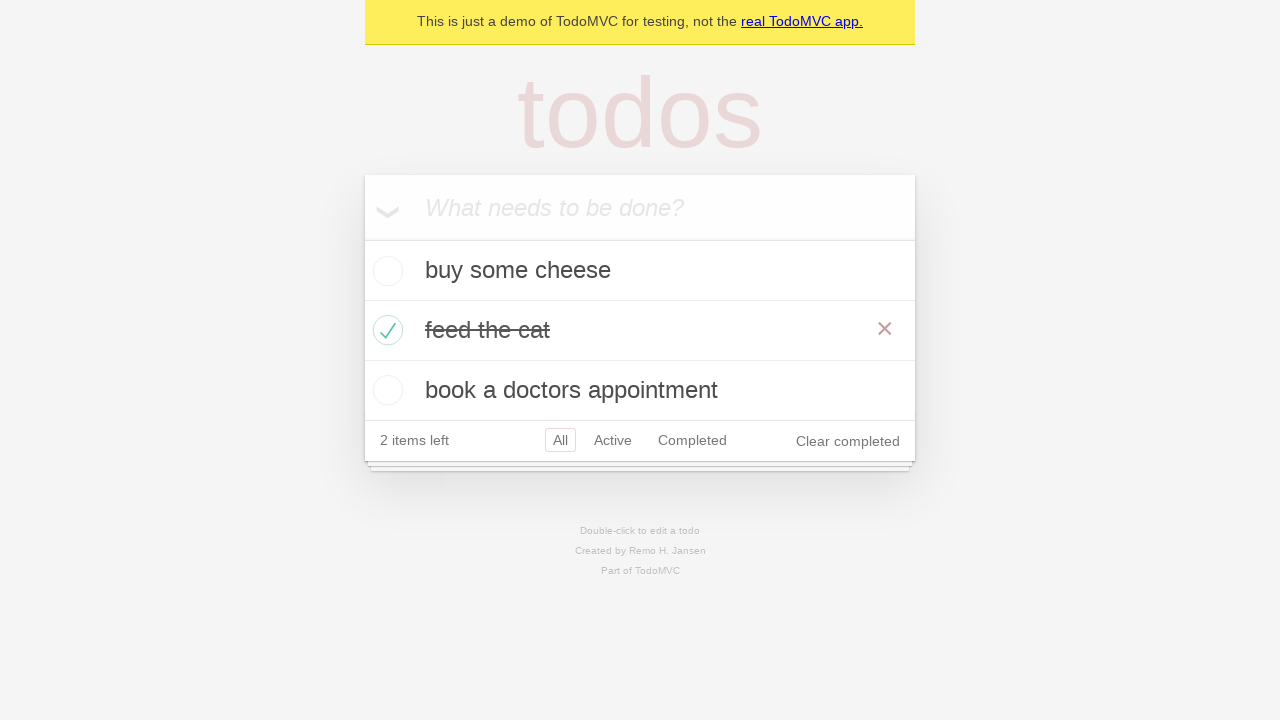

Clicked Completed filter to display only completed items at (692, 440) on internal:role=link[name="Completed"i]
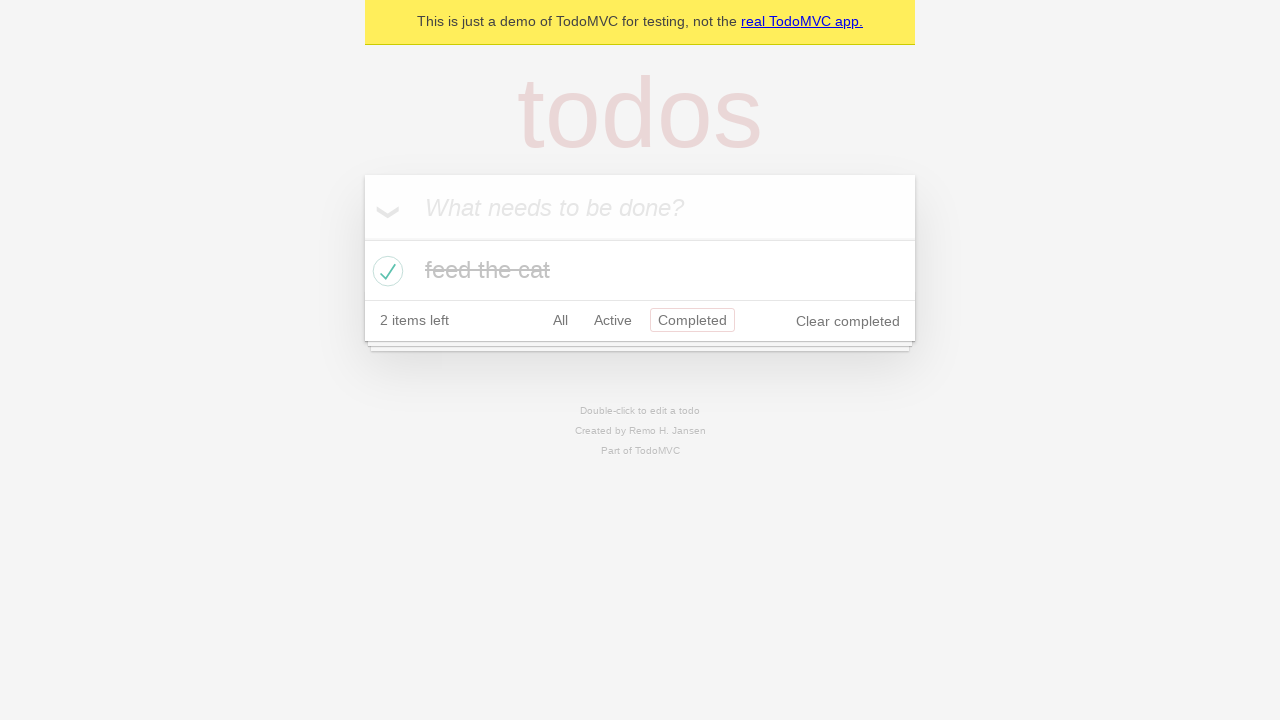

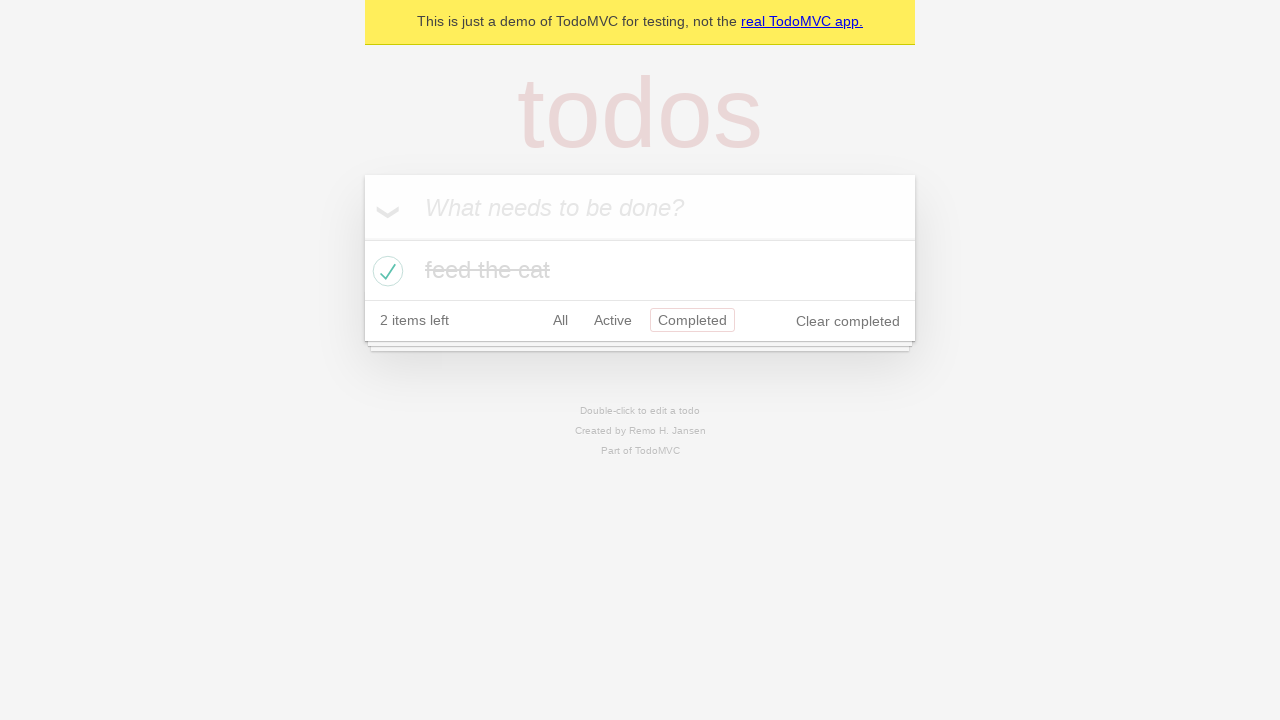